Tests a demo web form by filling in text and password input fields, then submitting the form and verifying the submission confirmation message is displayed.

Starting URL: https://www.selenium.dev/selenium/web/web-form.html

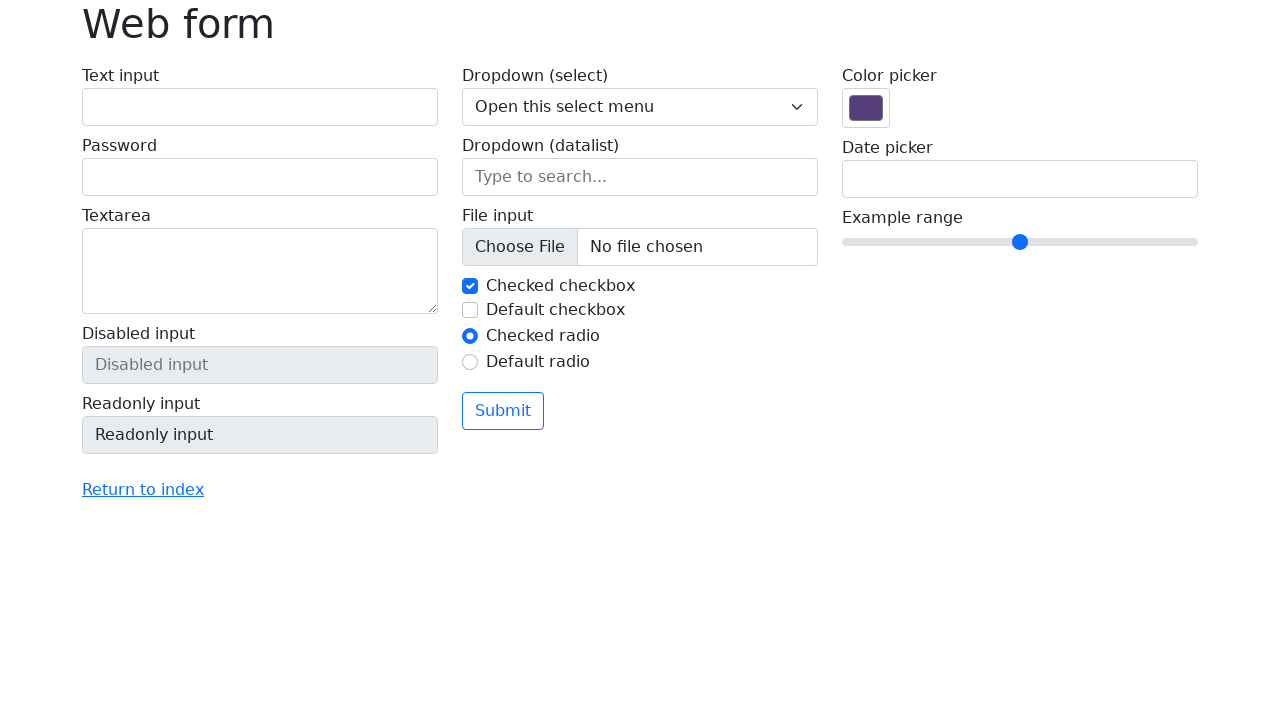

Filled text input field with 'Sample text input' on input#my-text-id
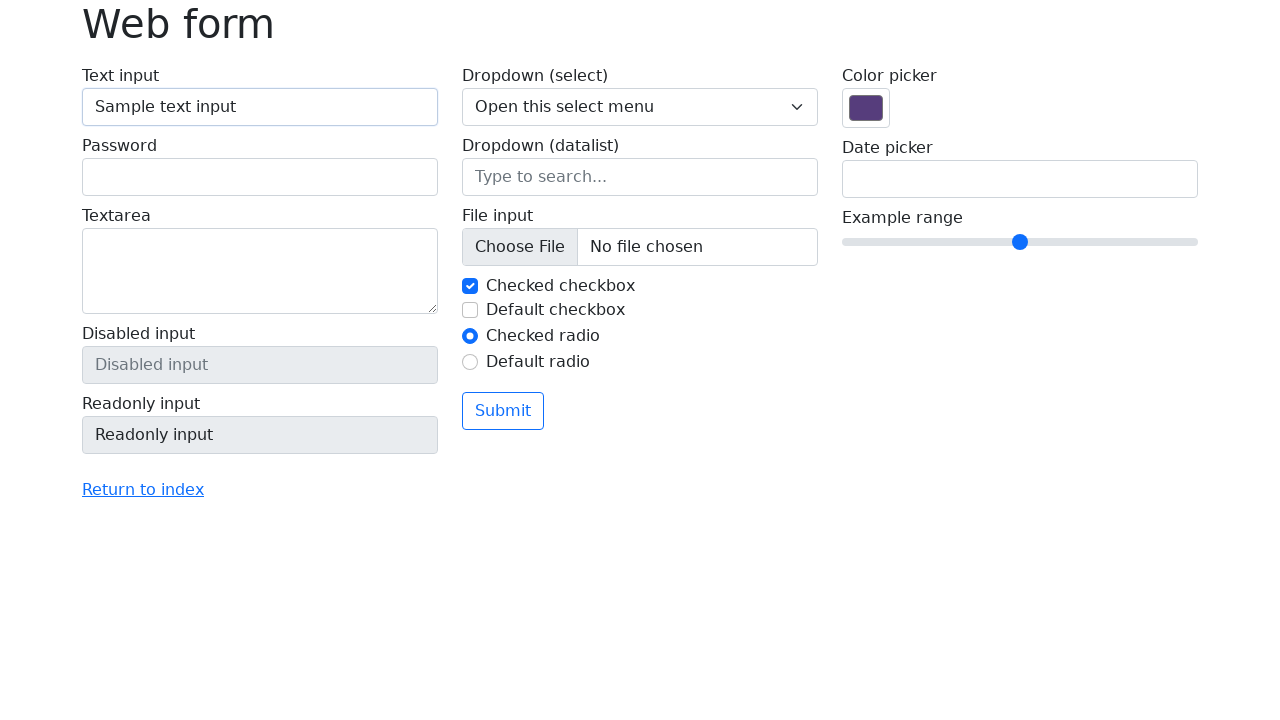

Filled password input field with 'SamplePassword123' on input[name='my-password']
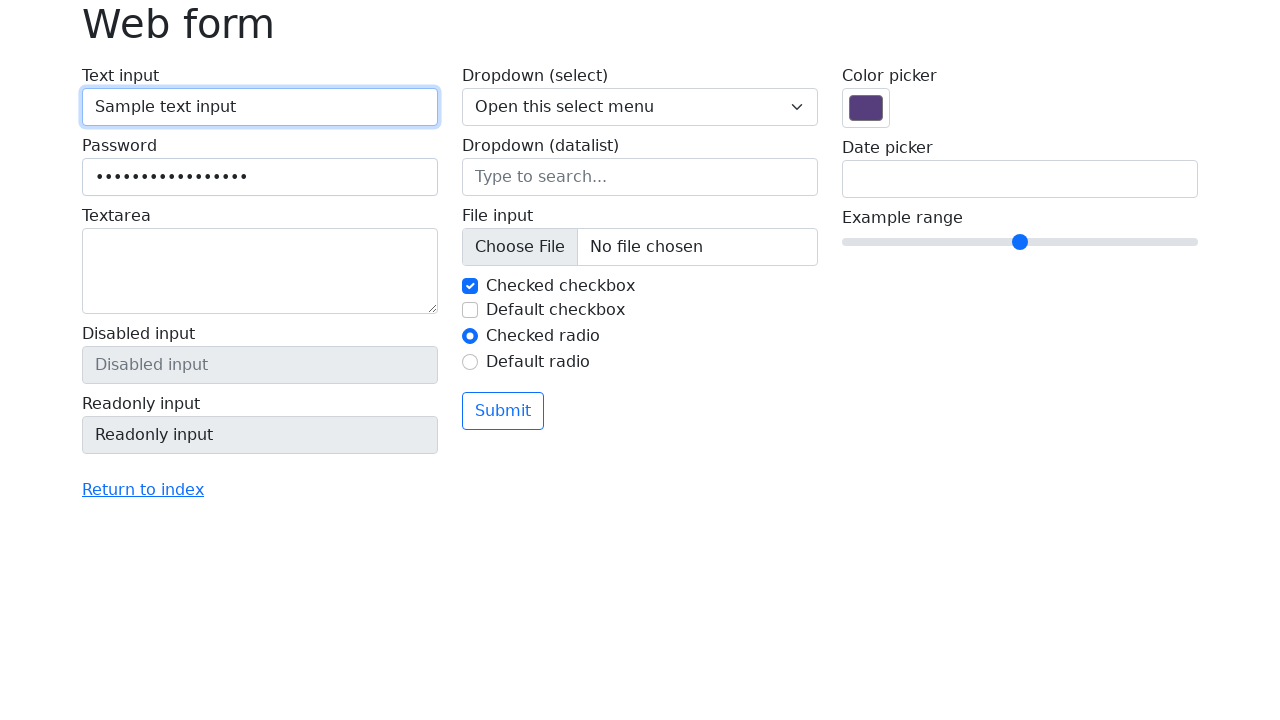

Clicked submit button to submit form at (503, 411) on button[type='submit']
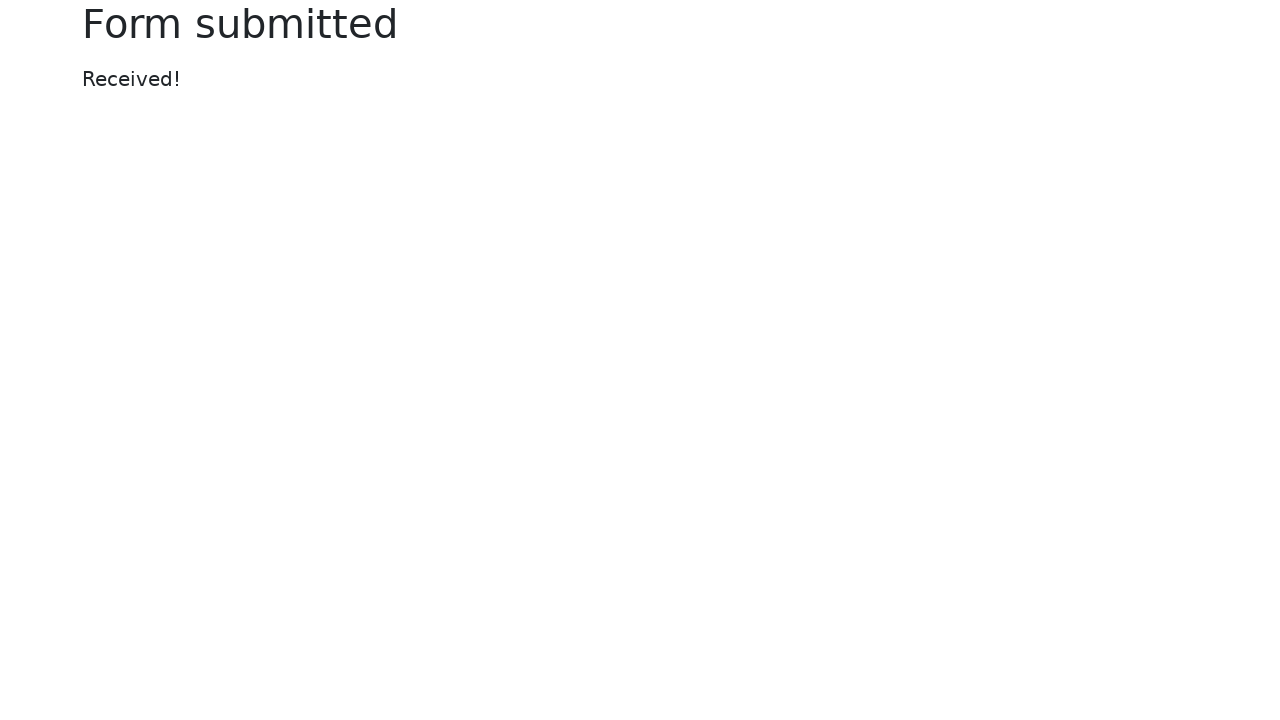

Form submission confirmation message displayed
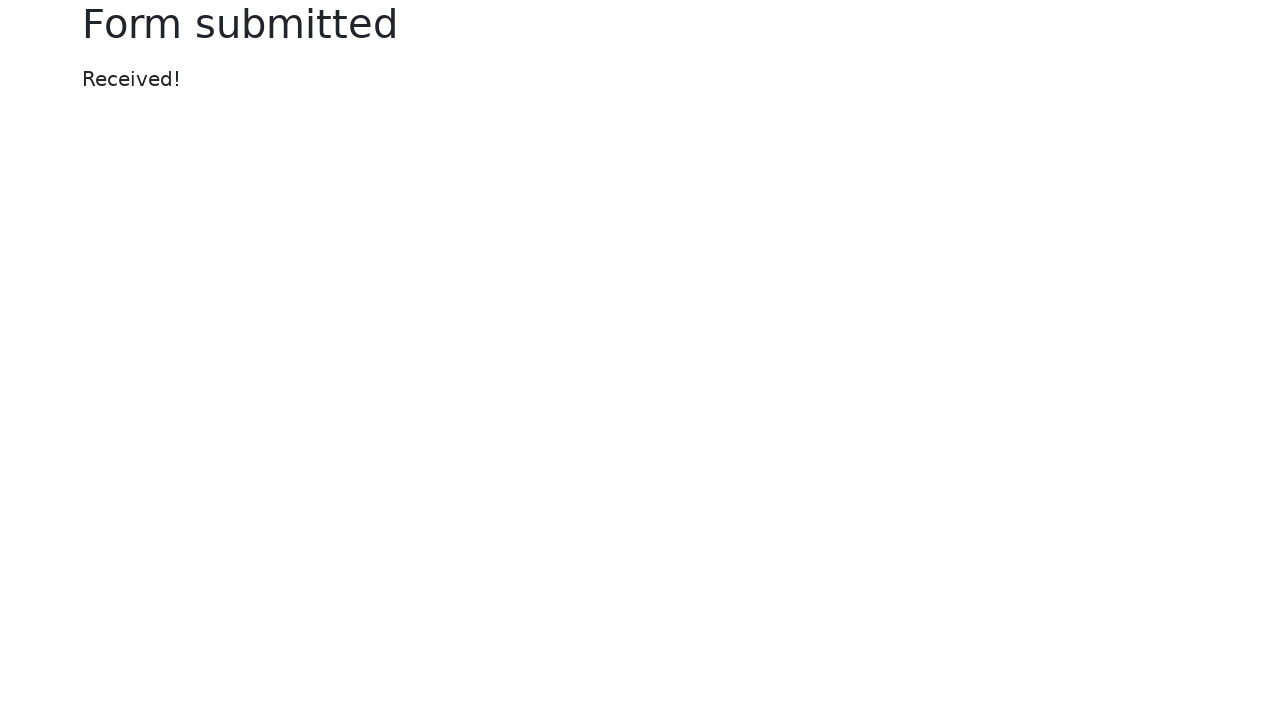

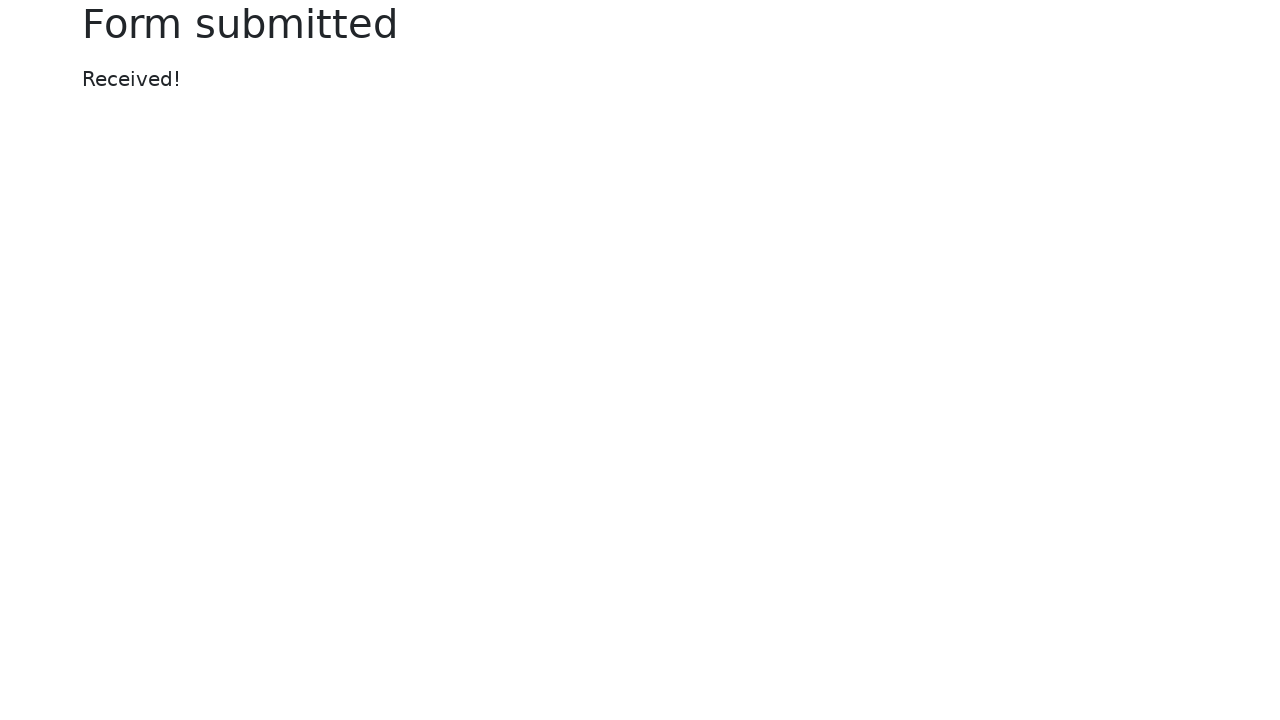